Tests handling a prompt popup by clicking a button, entering text into the prompt, and accepting it

Starting URL: https://demoqa.com/alerts

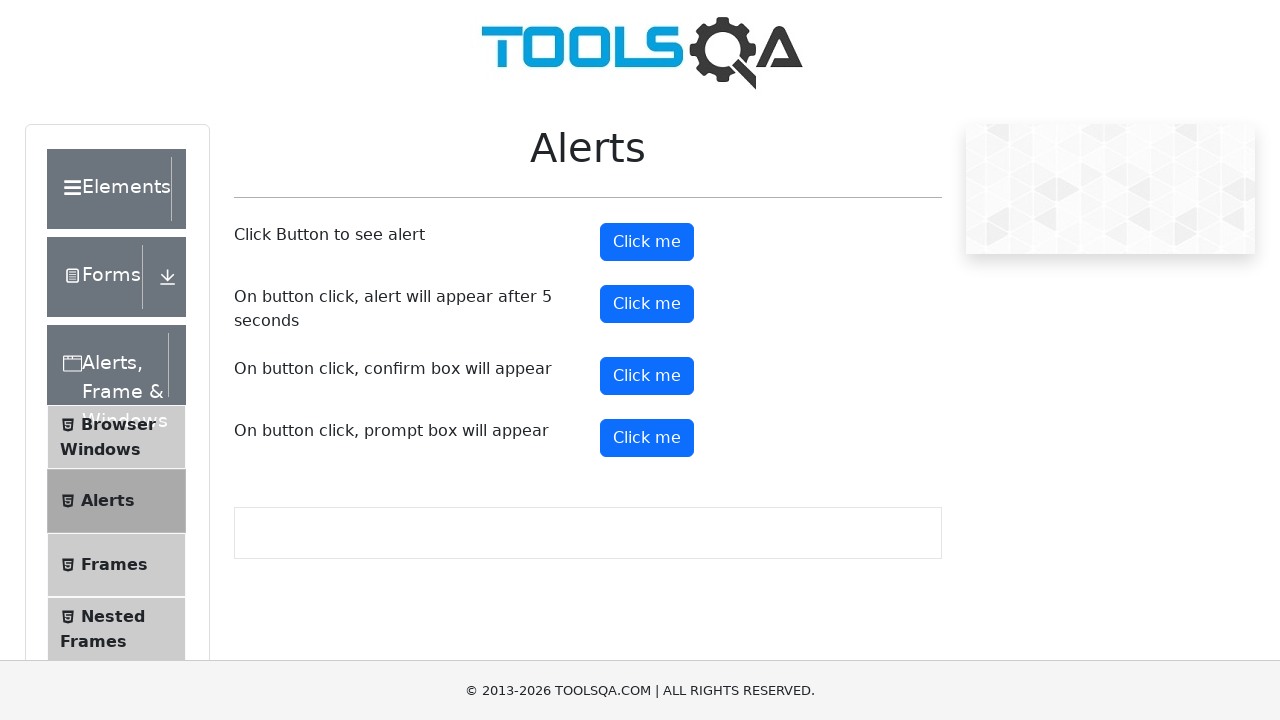

Set up dialog handler to accept prompt with text 'Michael'
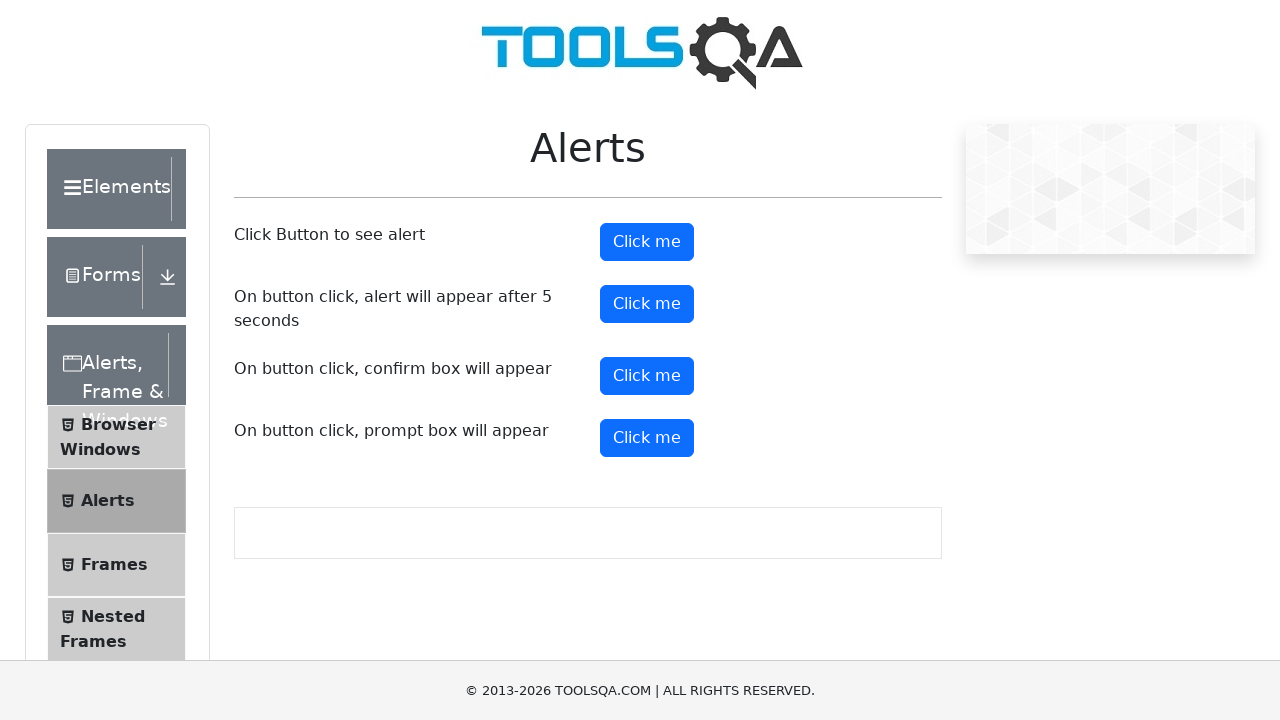

Clicked prompt button to trigger the prompt dialog at (647, 438) on #promtButton
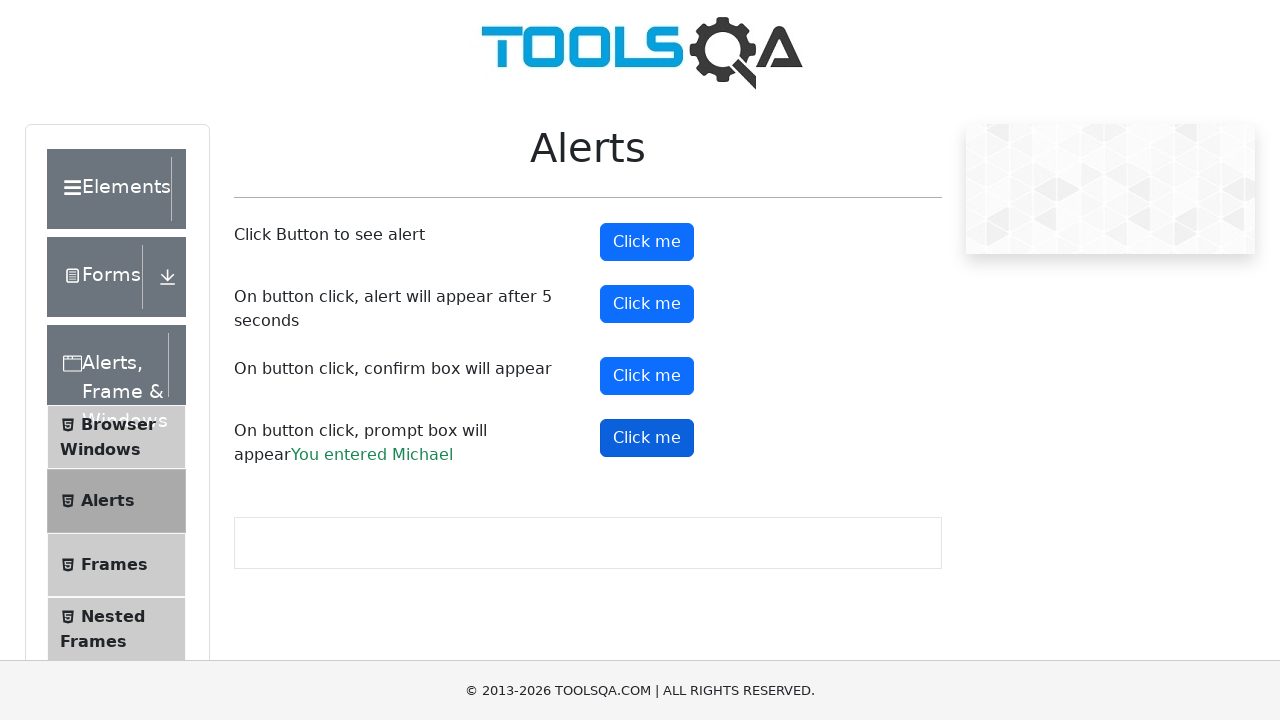

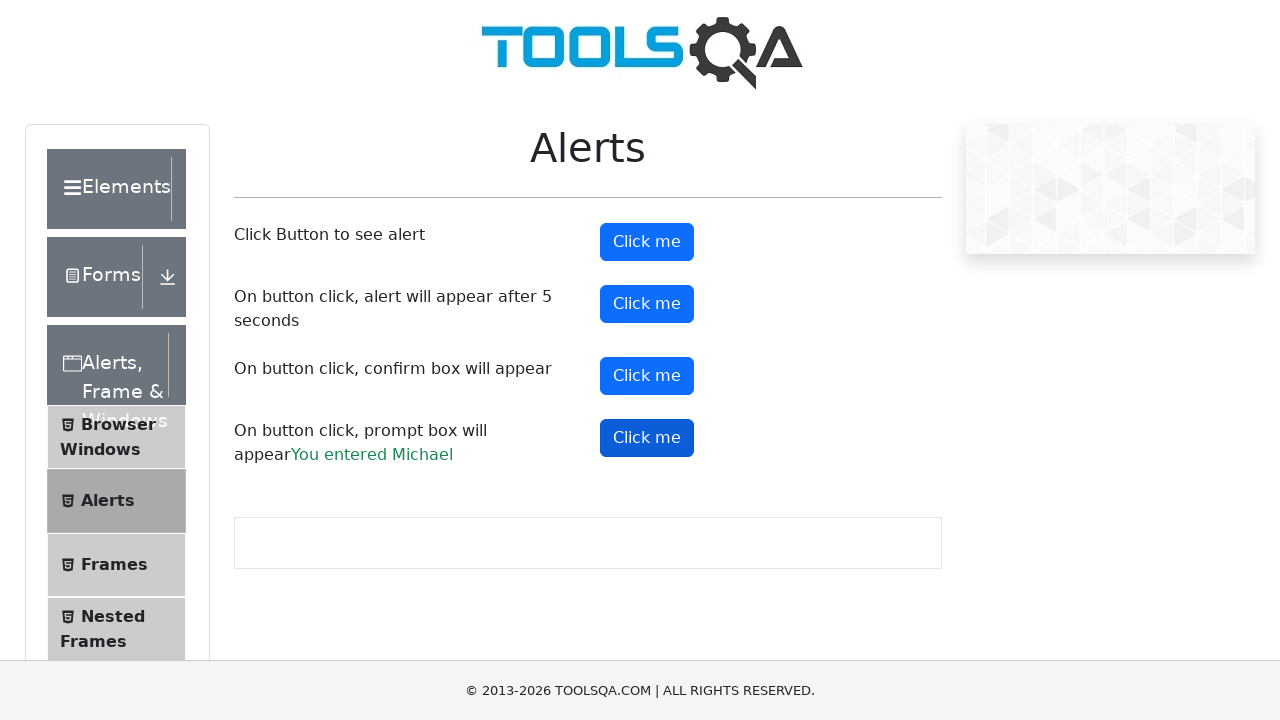